Tests browser alert handling by clicking a button to trigger a confirmation alert, then accepting the alert and verifying the result message is displayed

Starting URL: https://training-support.net/webelements/alerts

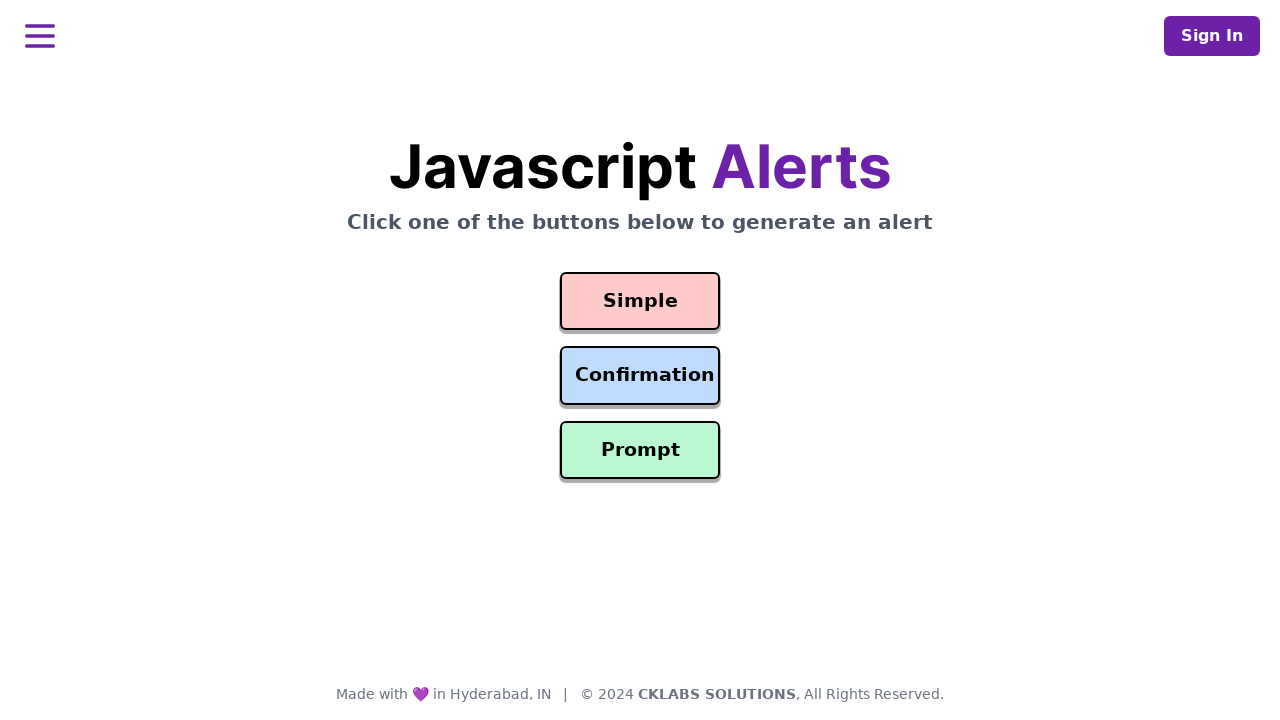

Clicked confirmation button to trigger alert at (640, 376) on #confirmation
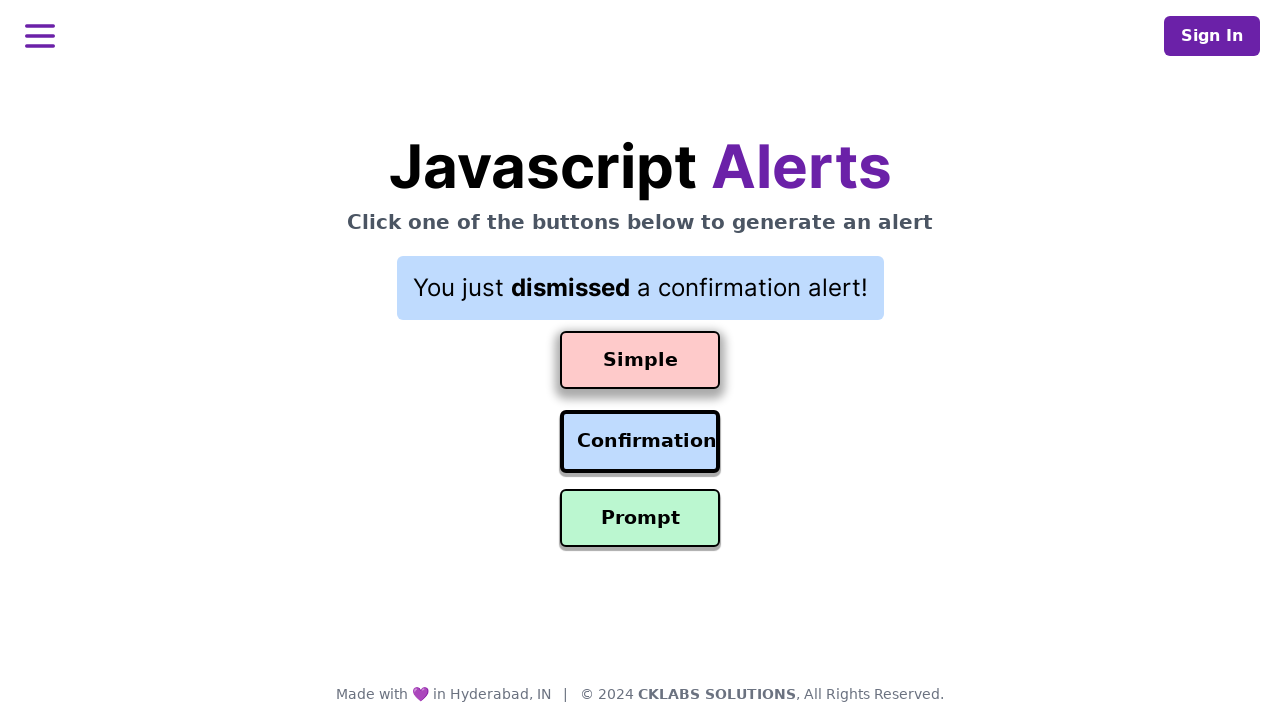

Set up dialog handler to accept confirmation alert
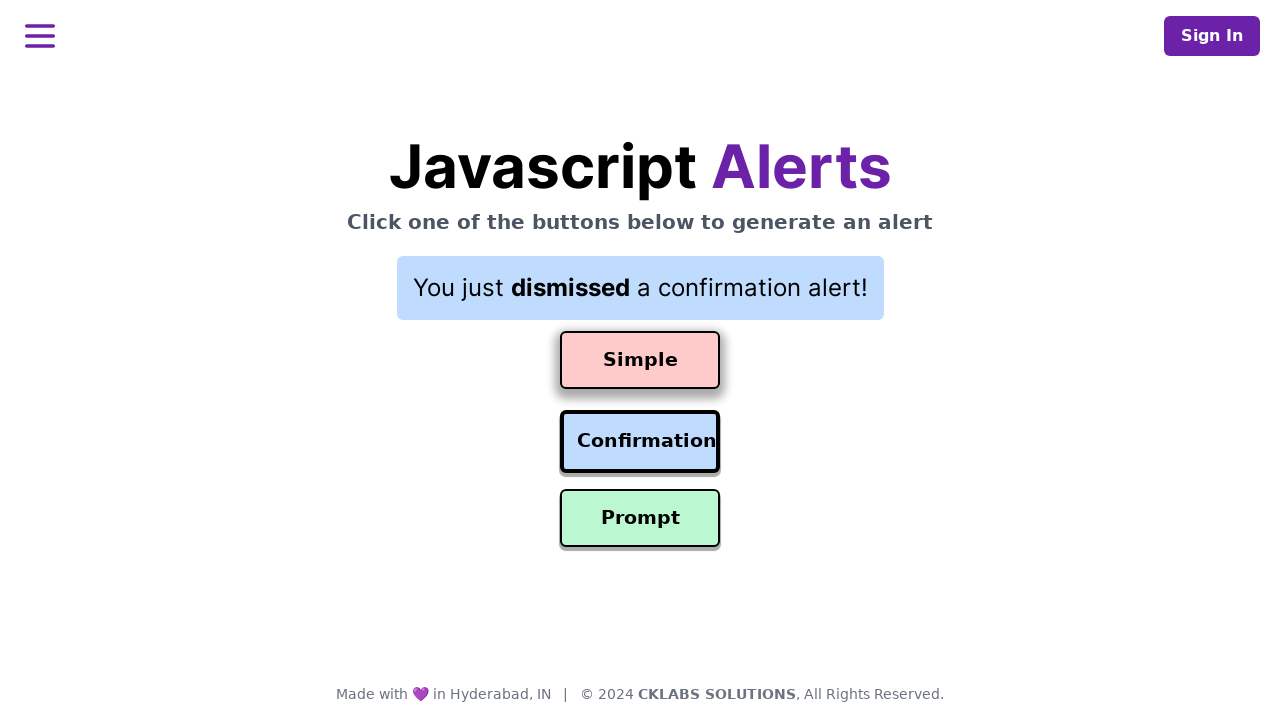

Result message appeared after accepting alert
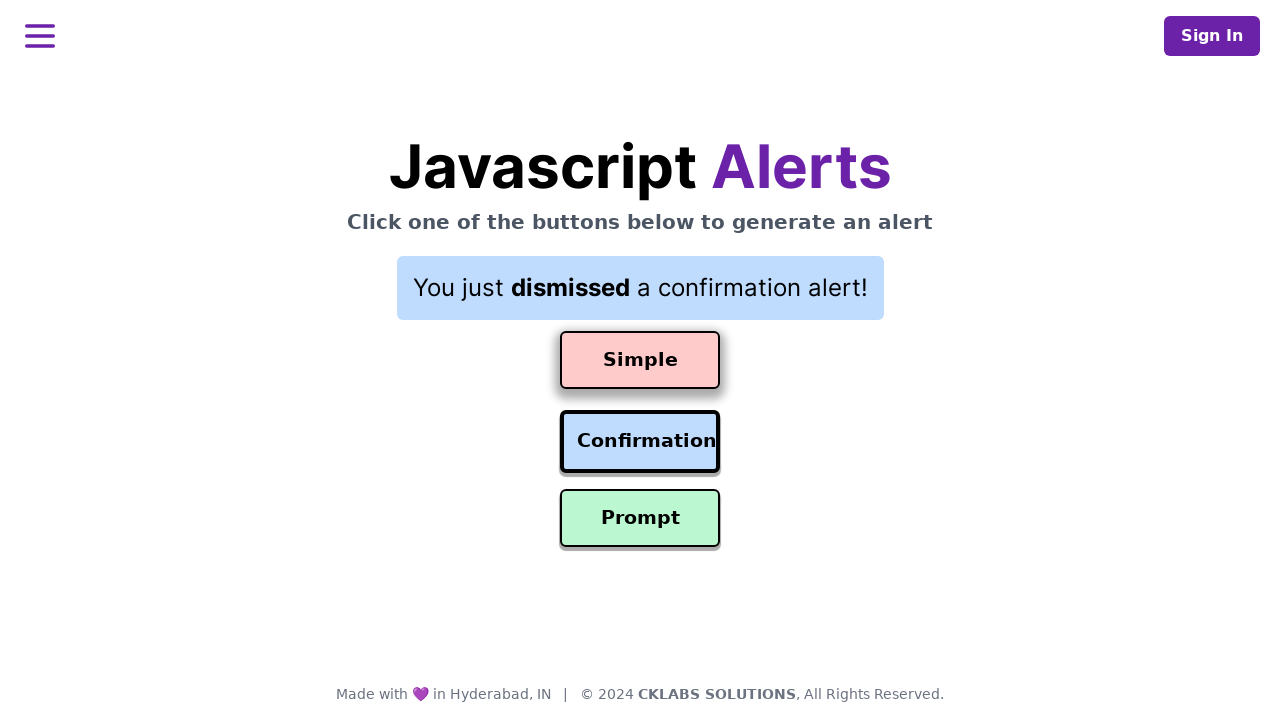

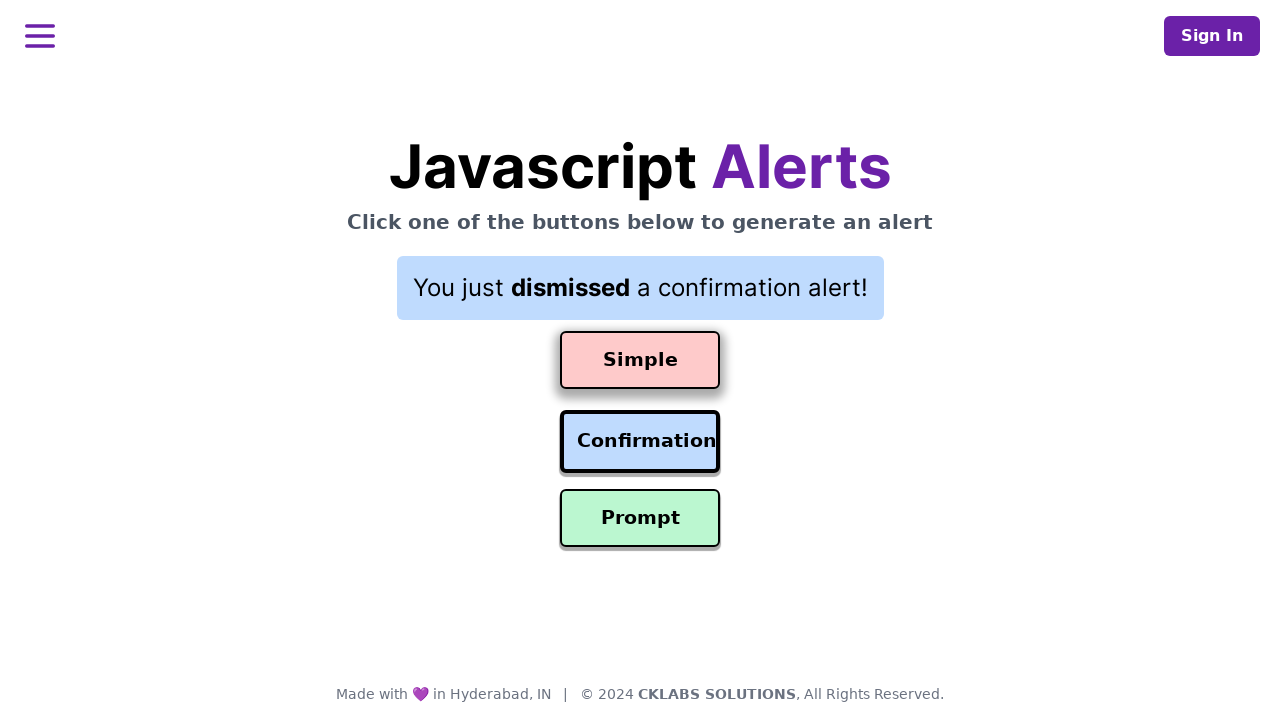